Navigates to the Puma India website and waits for the page to fully load

Starting URL: https://in.puma.com/in/en

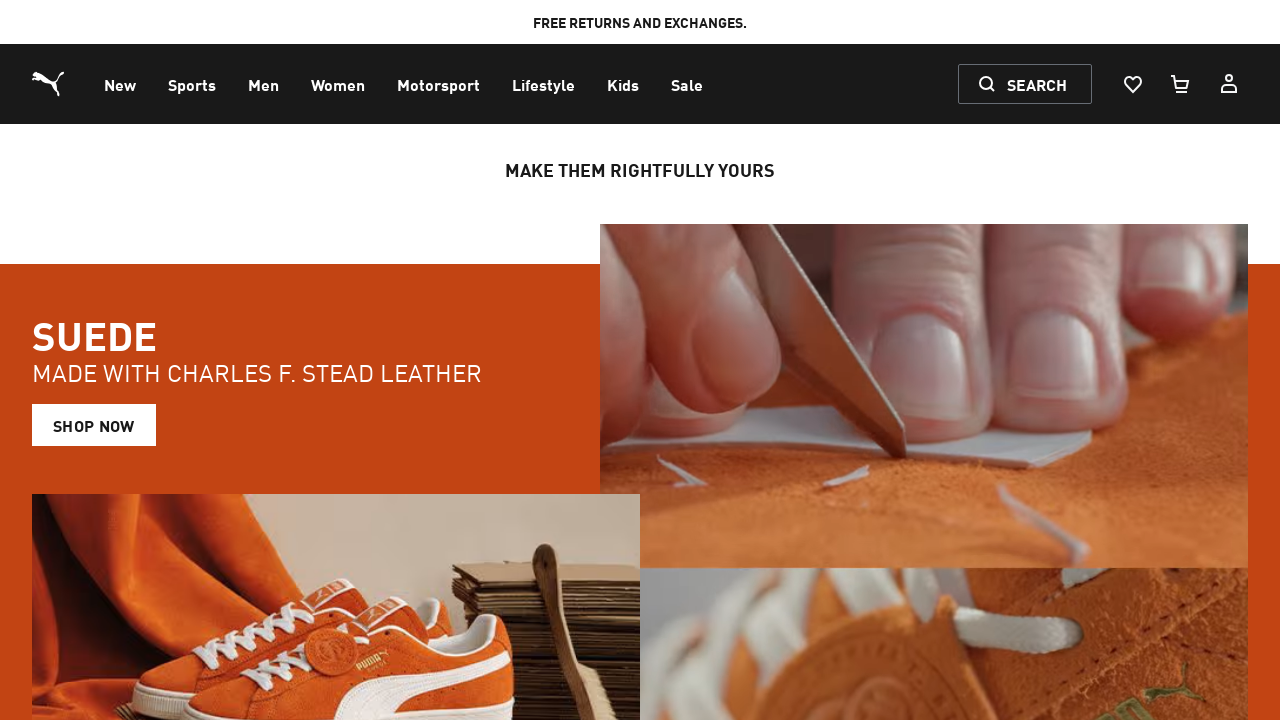

Waited for network idle state - page fully loaded
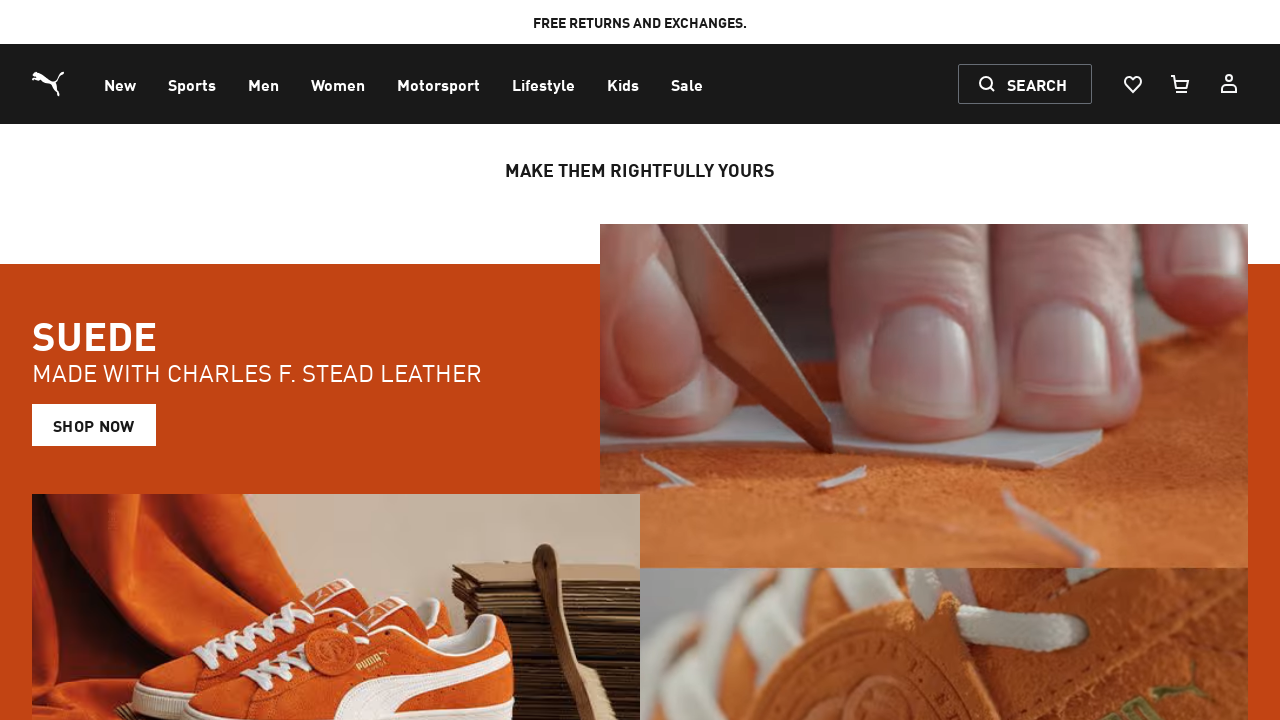

Verified body element is present on Puma India website
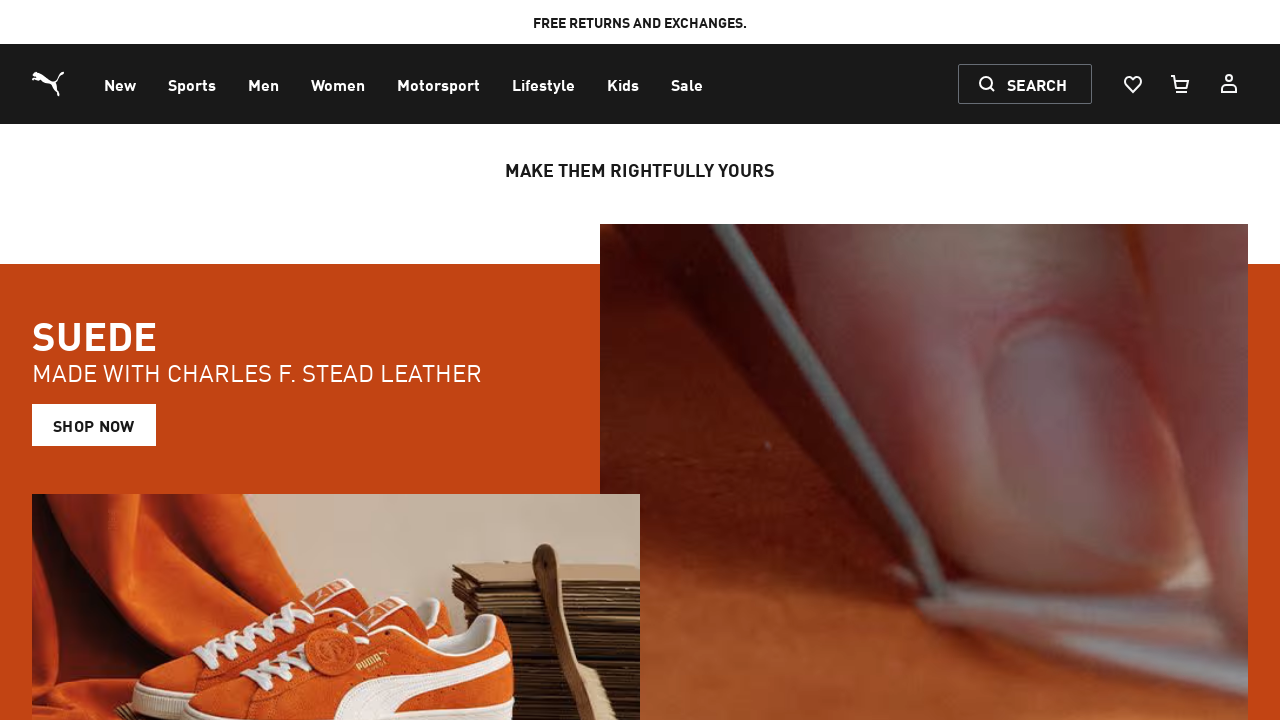

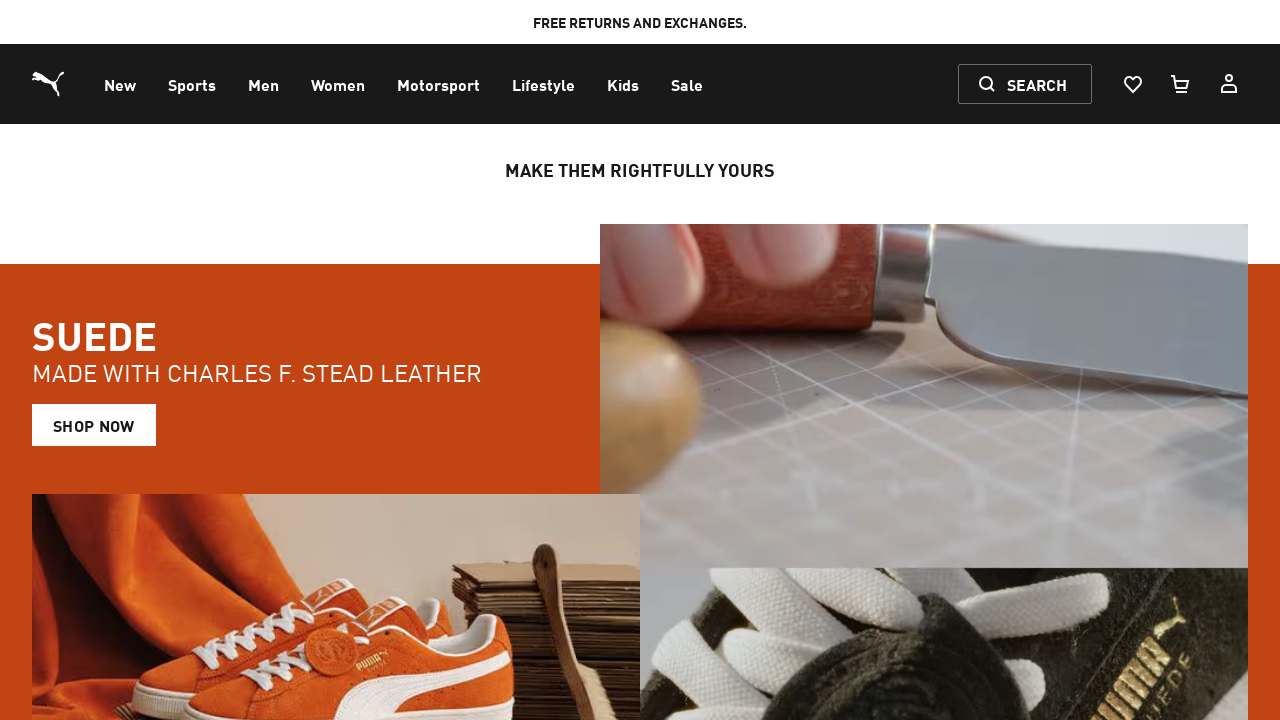